Solves a mathematical problem on a form by reading a value, calculating the result using a logarithmic formula, and submitting the answer along with checkbox and radio button selections

Starting URL: http://suninjuly.github.io/math.html

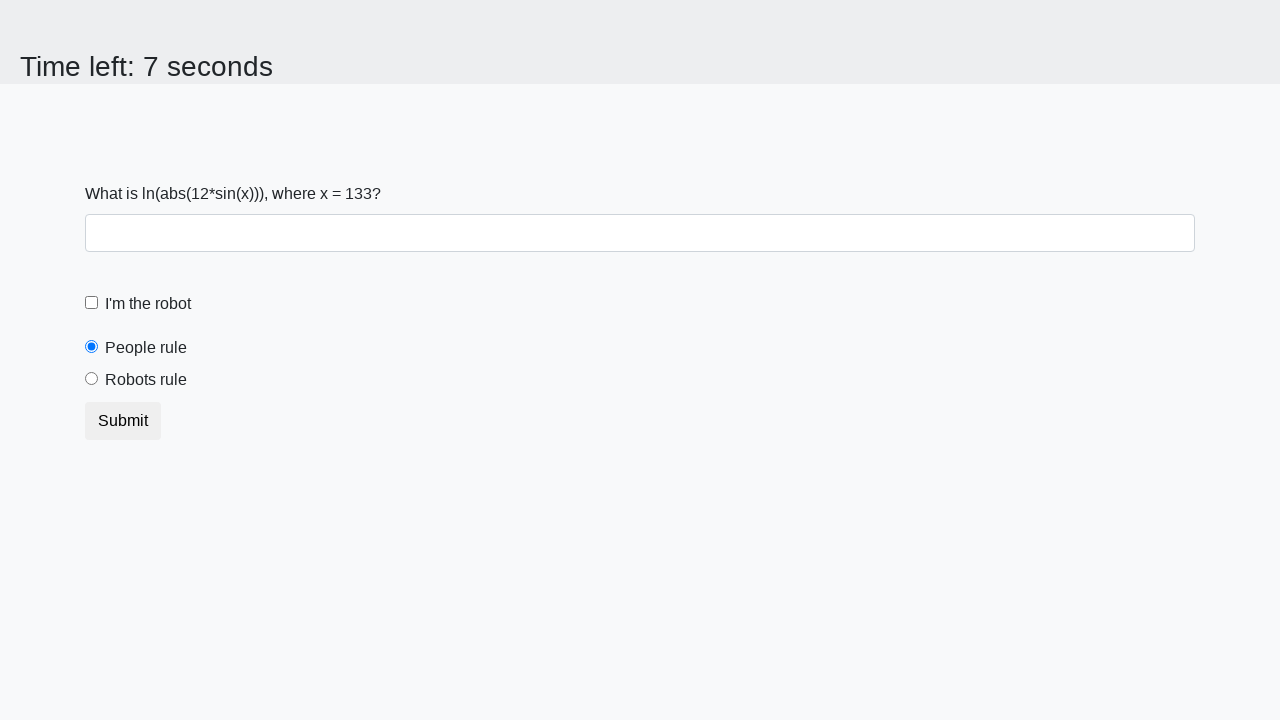

Located the input value element
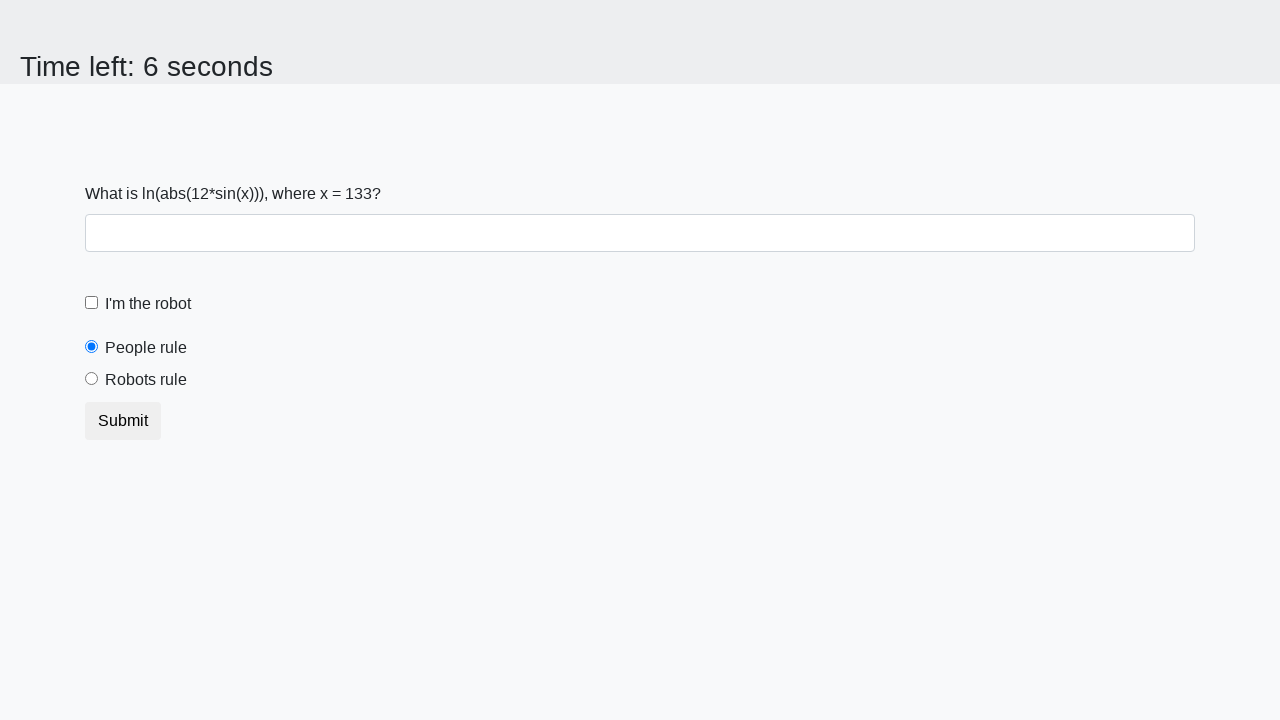

Read input value: 133
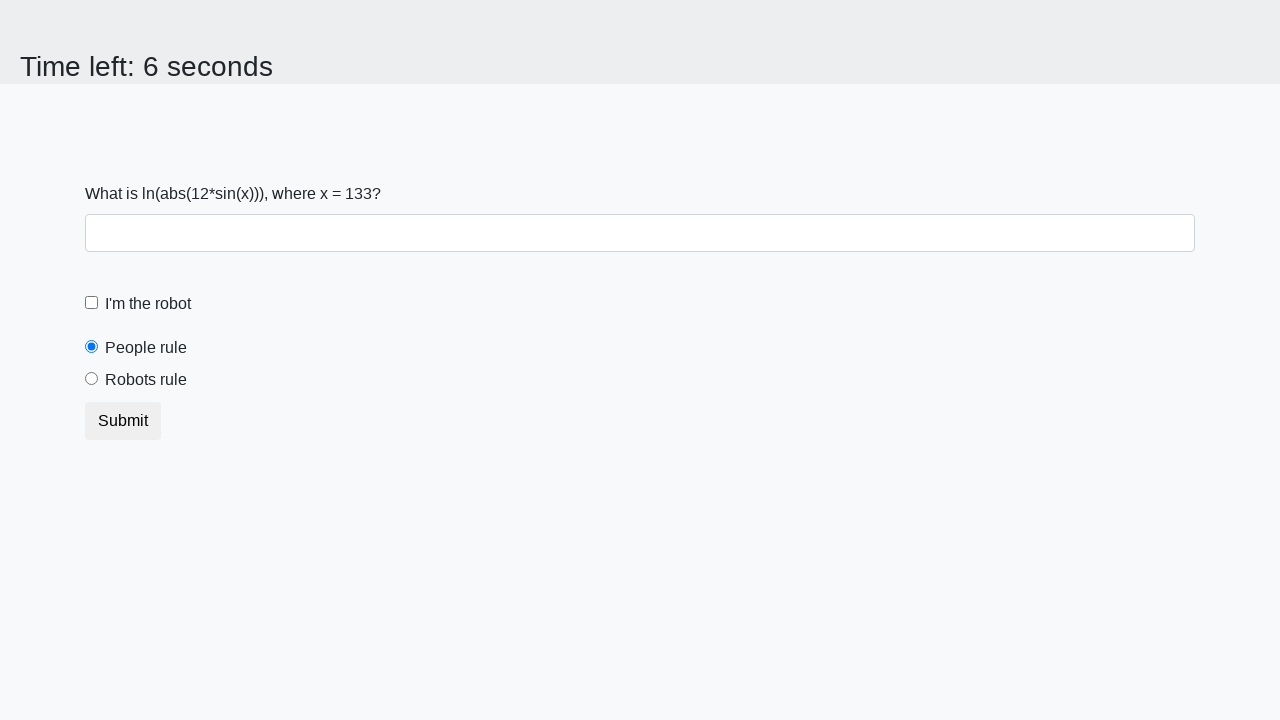

Calculated logarithmic formula result: 2.344455089327312
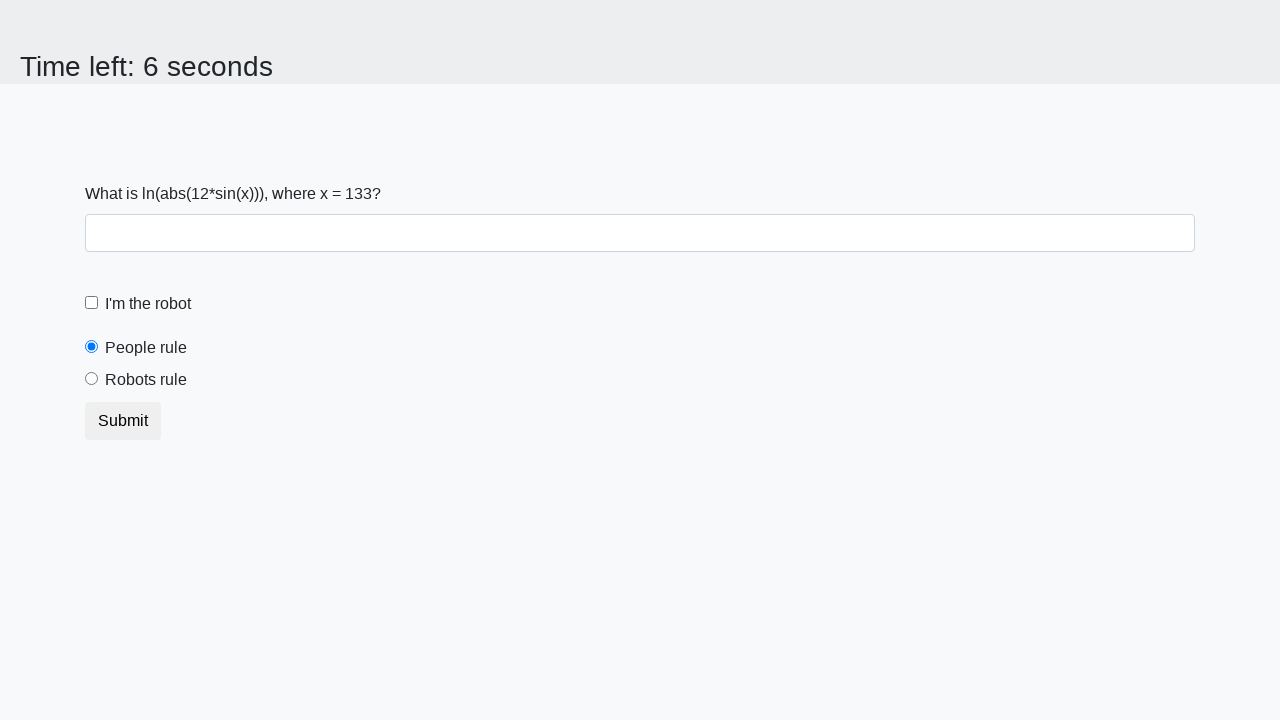

Filled answer field with calculated result on #answer
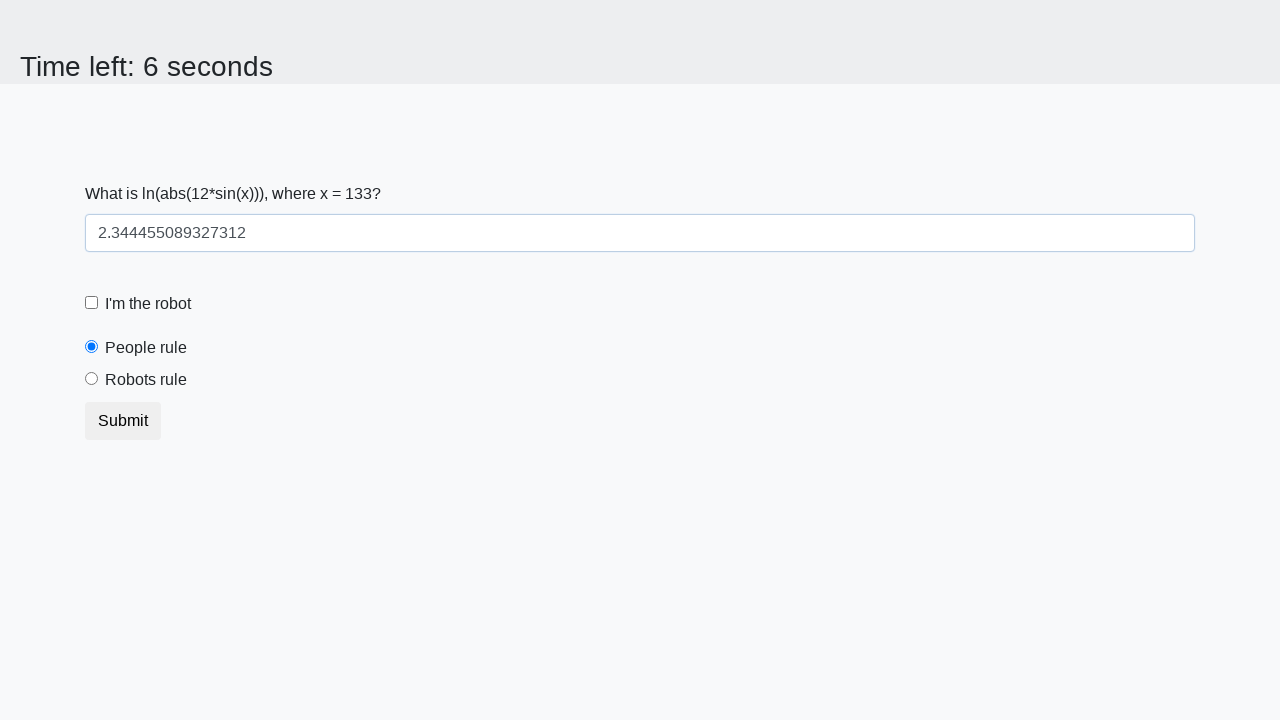

Checked the robot checkbox at (92, 303) on #robotCheckbox
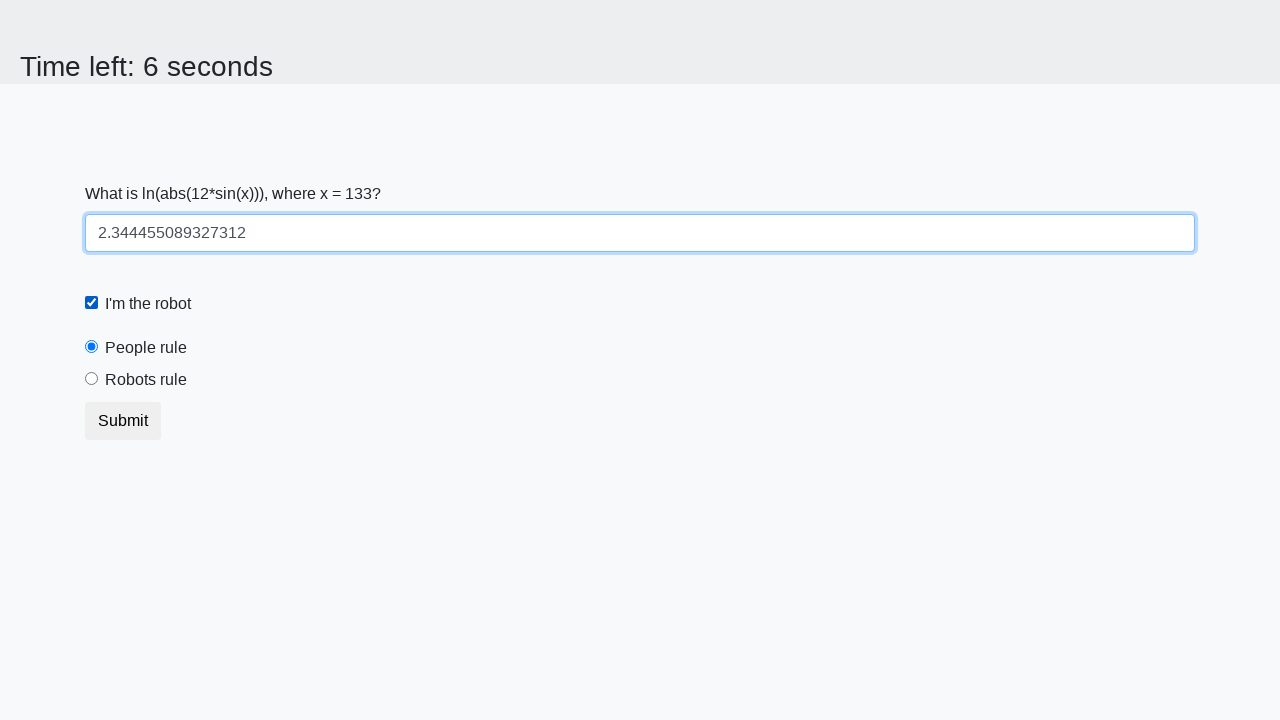

Selected the robots rule radio button at (92, 379) on #robotsRule
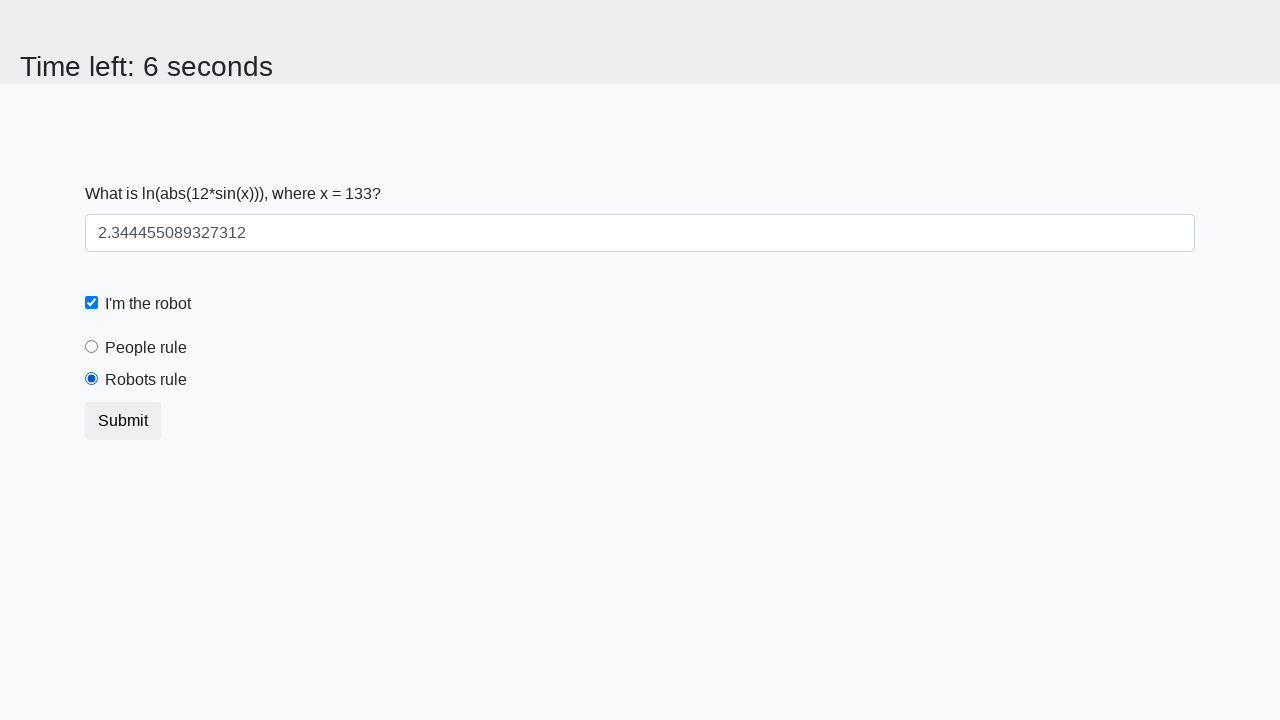

Submitted the form at (123, 421) on button[type="submit"]
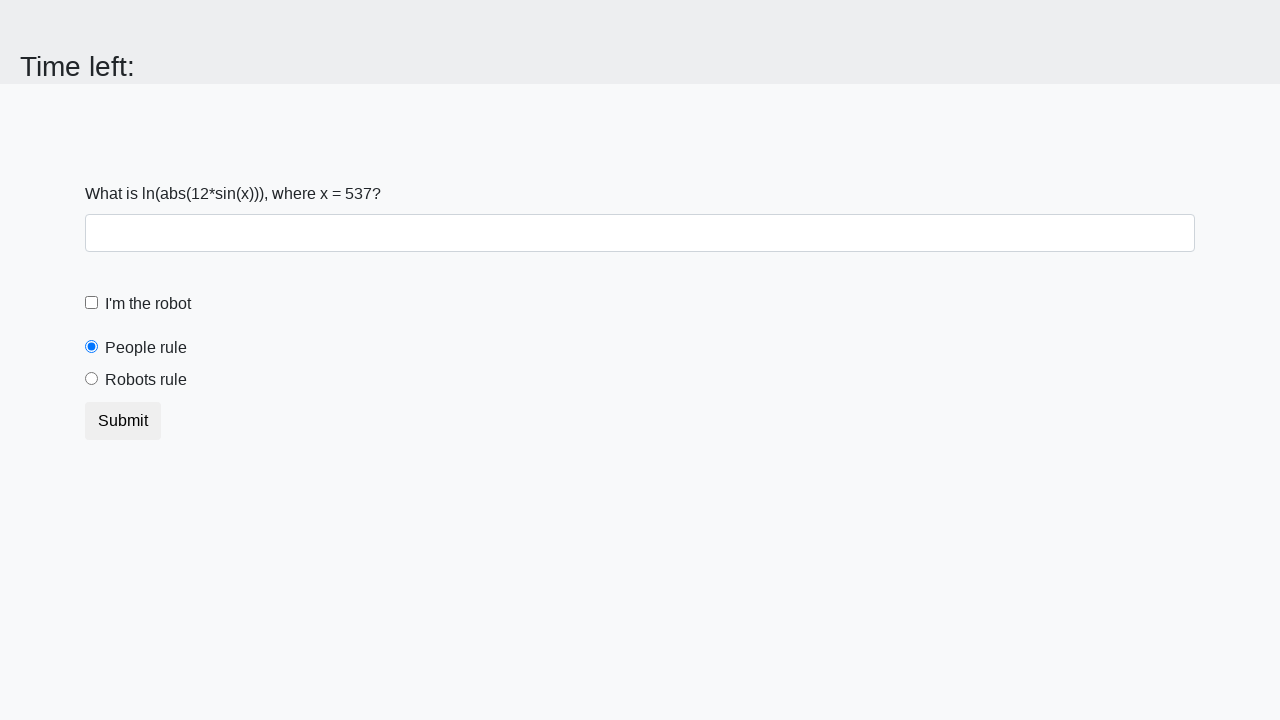

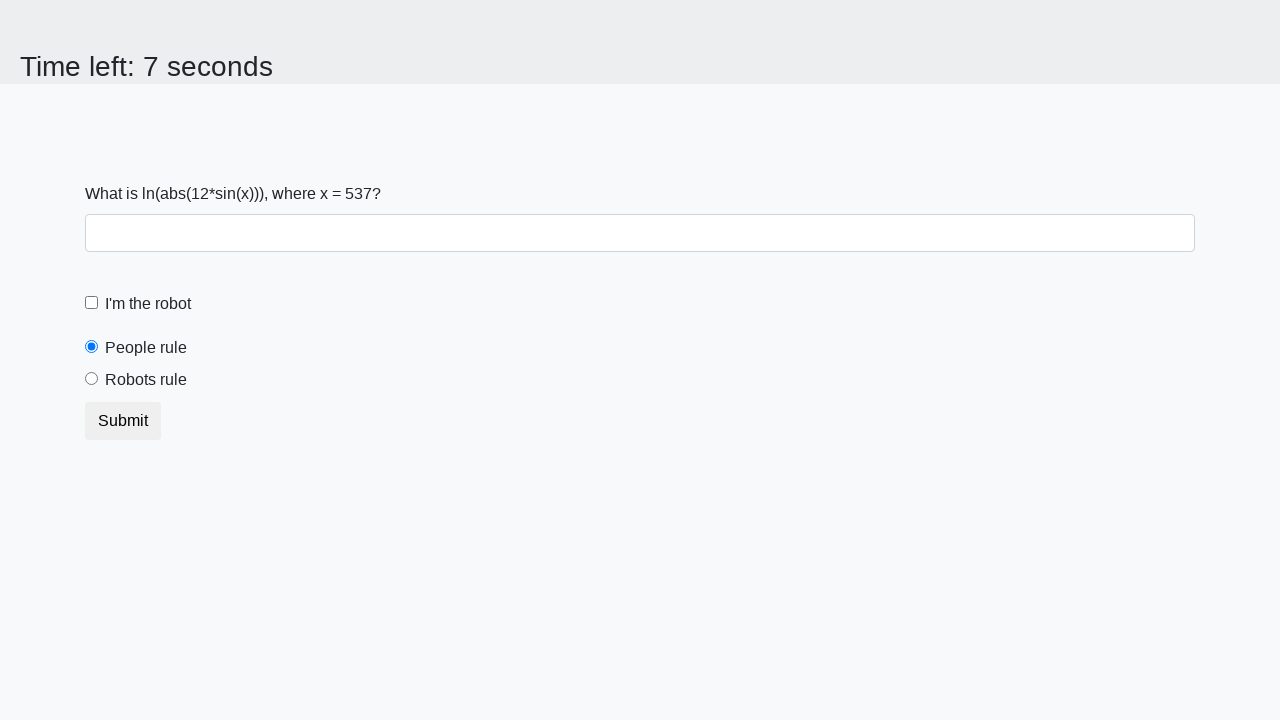